Tests radio button functionality by clicking Yes and Impressive radio buttons and verifying the confirmation messages

Starting URL: https://demoqa.com/radio-button

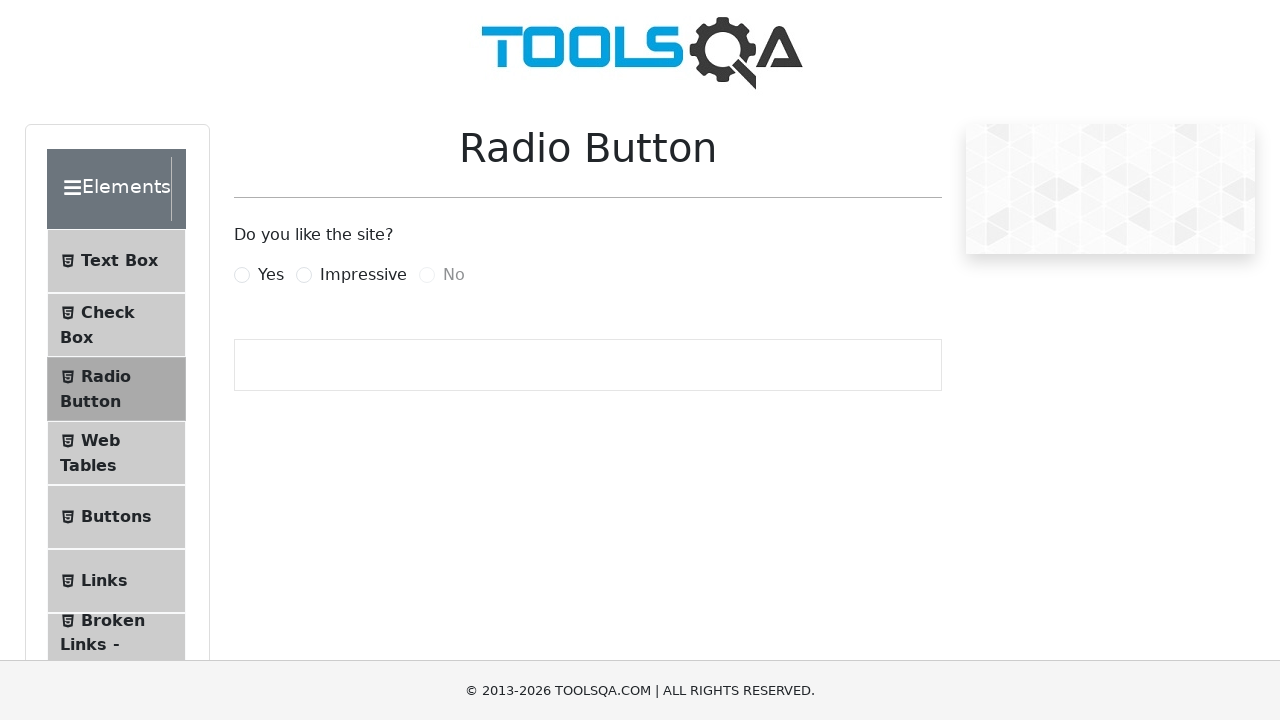

Clicked Yes radio button using JavaScript
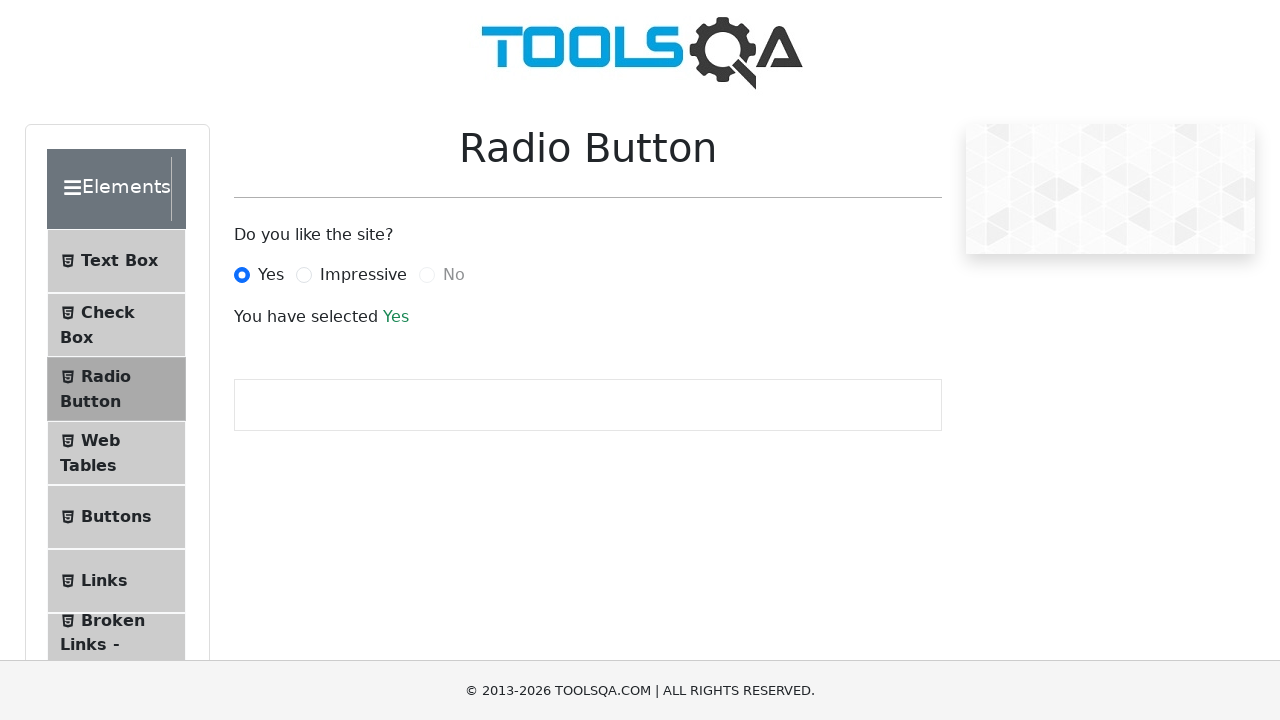

Located confirmation message element
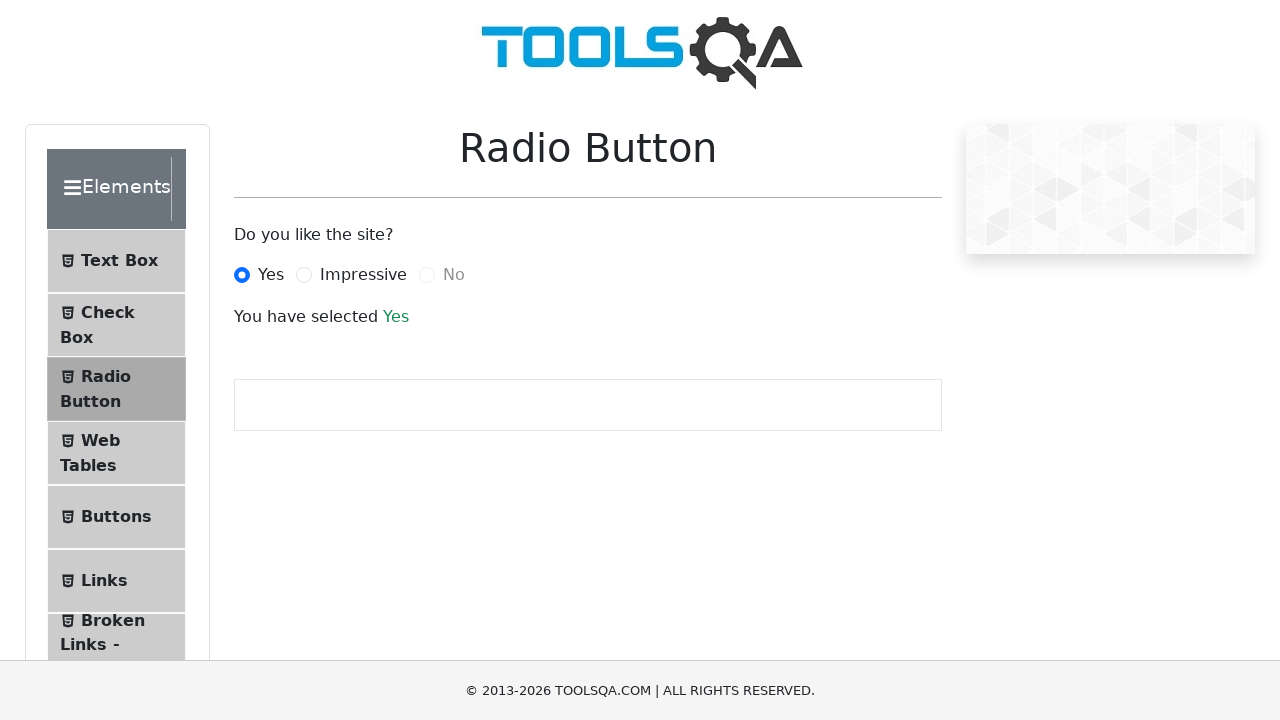

Waited for confirmation message to appear
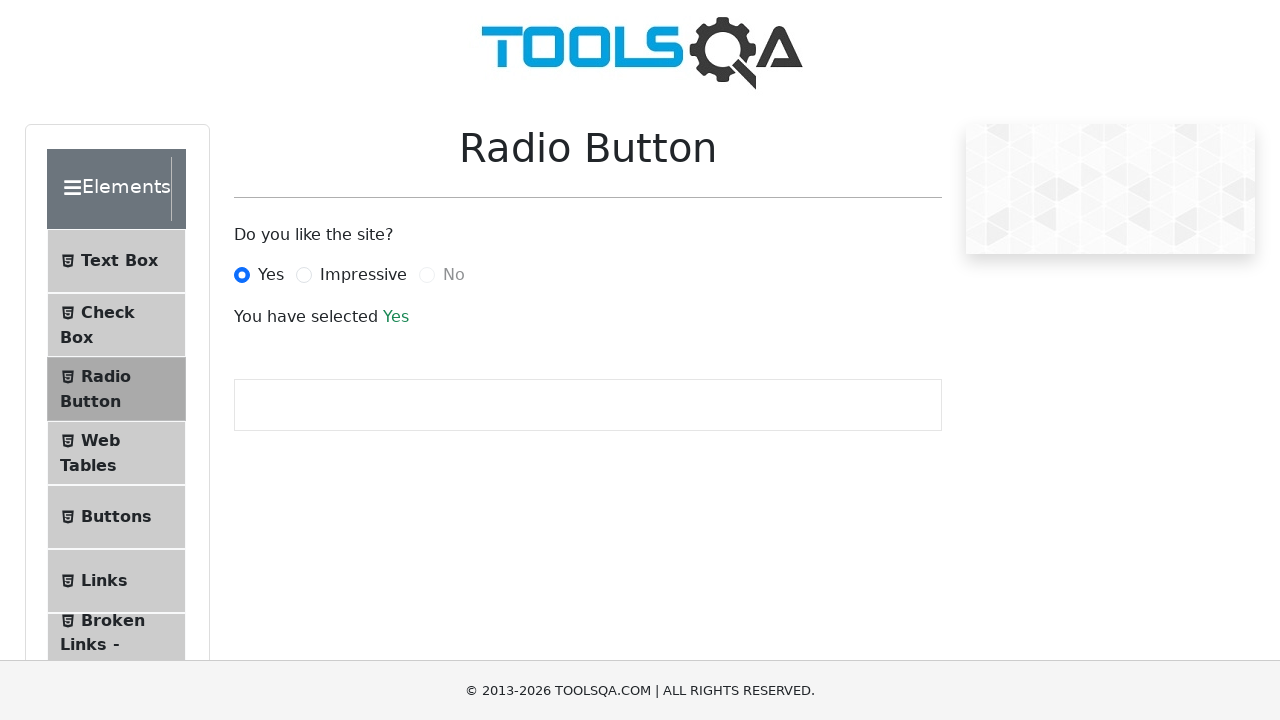

Verified 'You have selected Yes' confirmation message
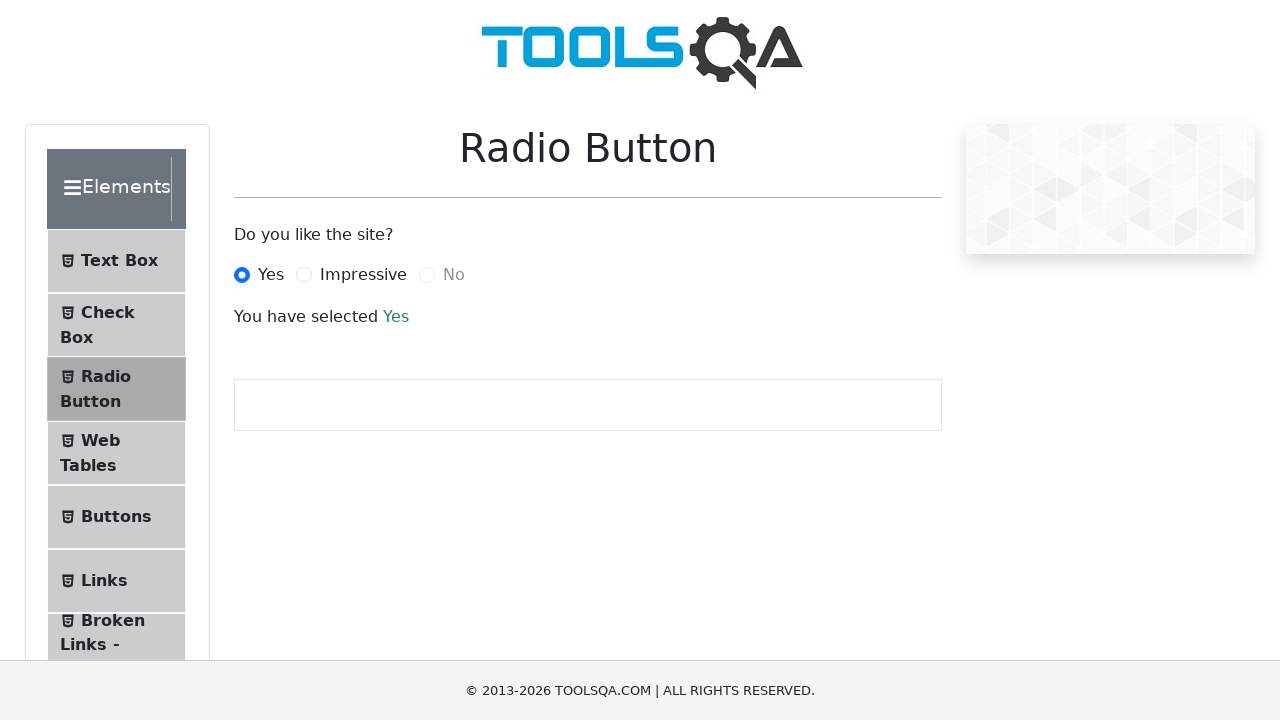

Clicked Impressive radio button using JavaScript
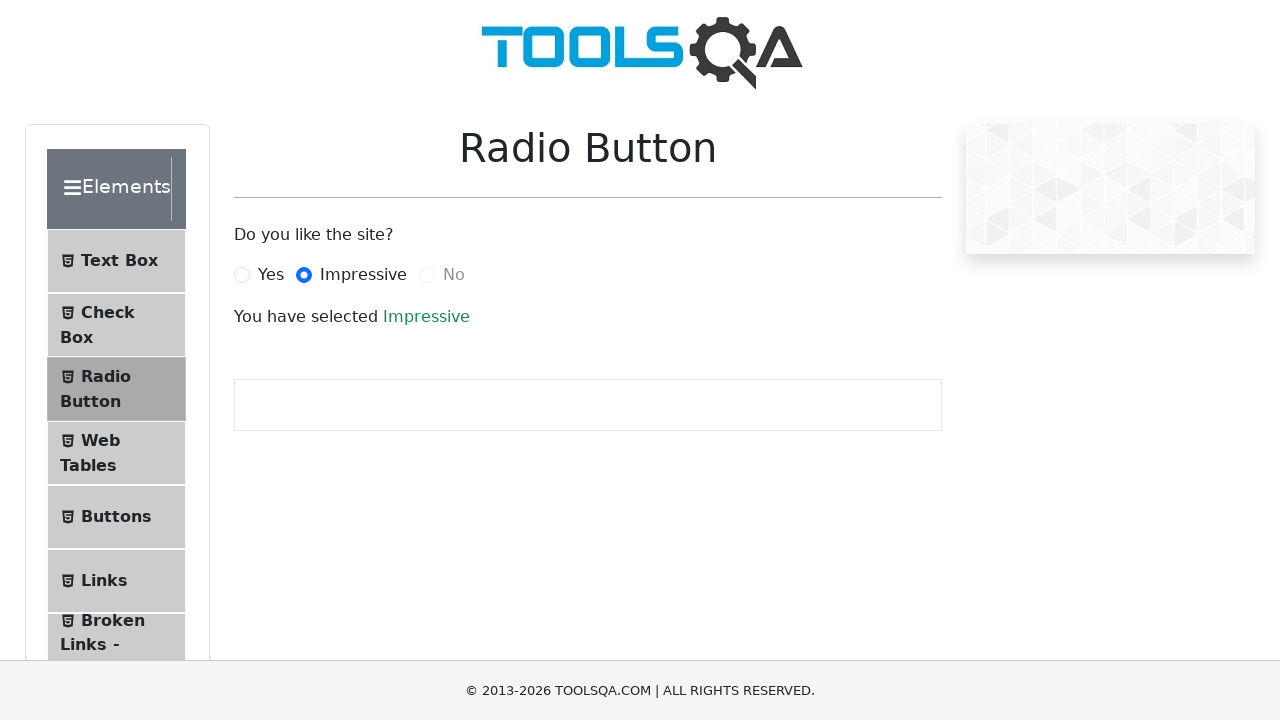

Verified 'You have selected Impressive' confirmation message
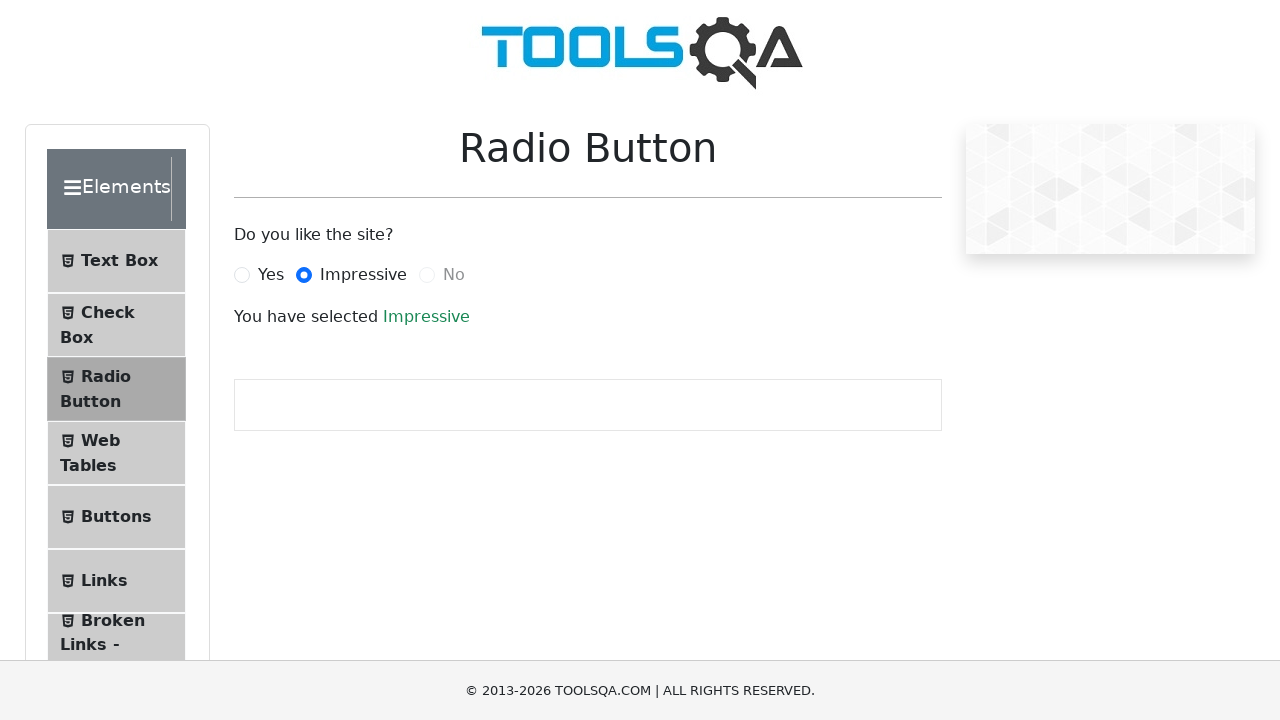

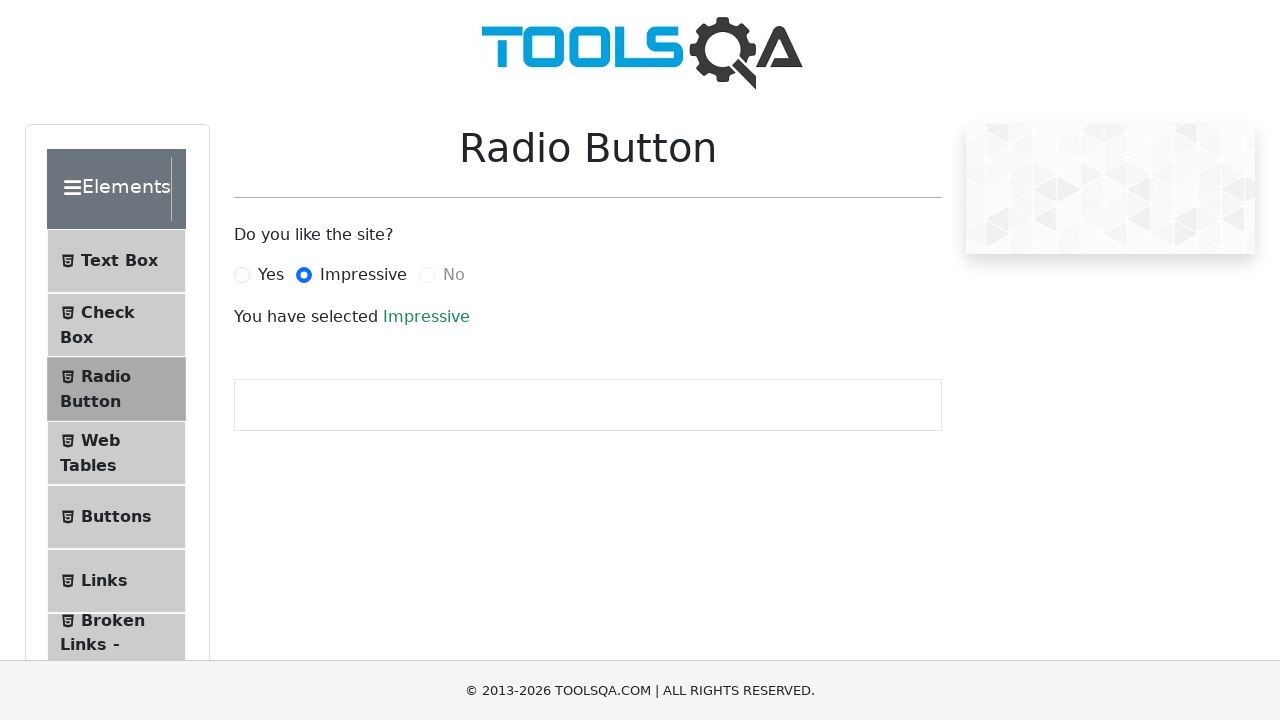